Tests cart functionality by adding a product to cart and verifying the subtotal and total prices

Starting URL: https://practice.automationtesting.in/

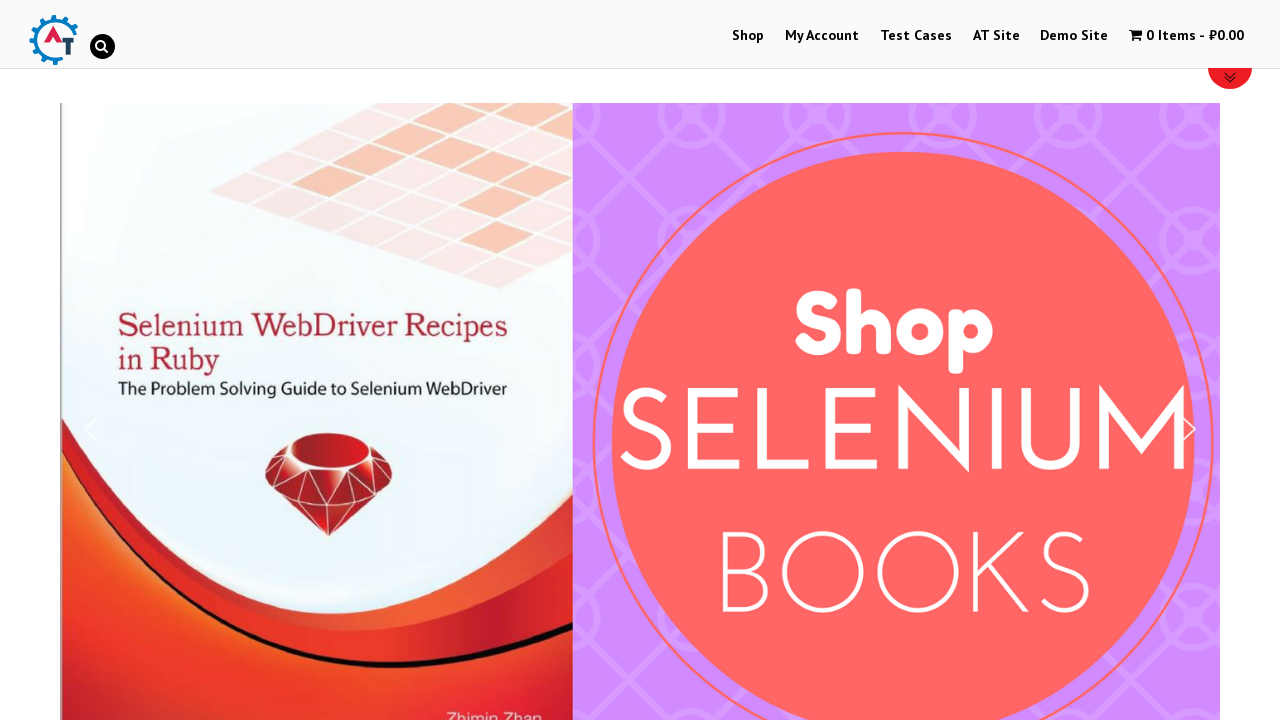

Clicked Shop navigation link at (748, 36) on a:has-text("Shop")
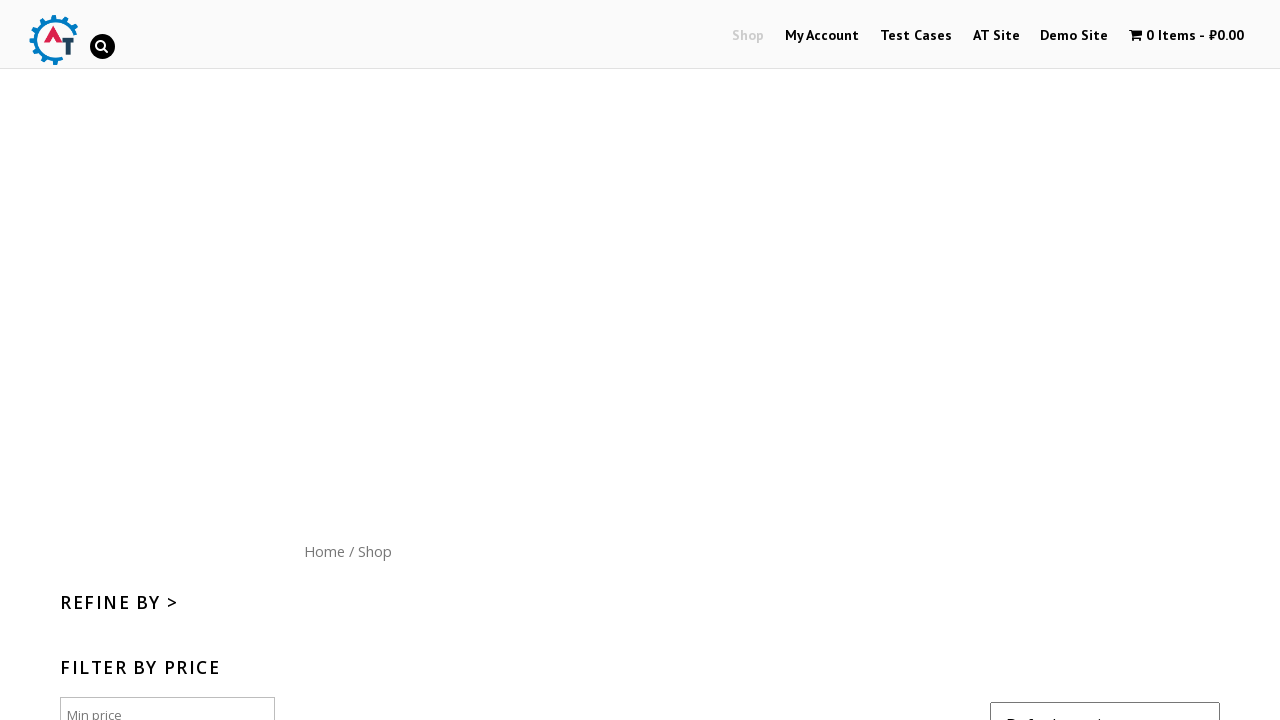

Product with ID 182 loaded on shop page
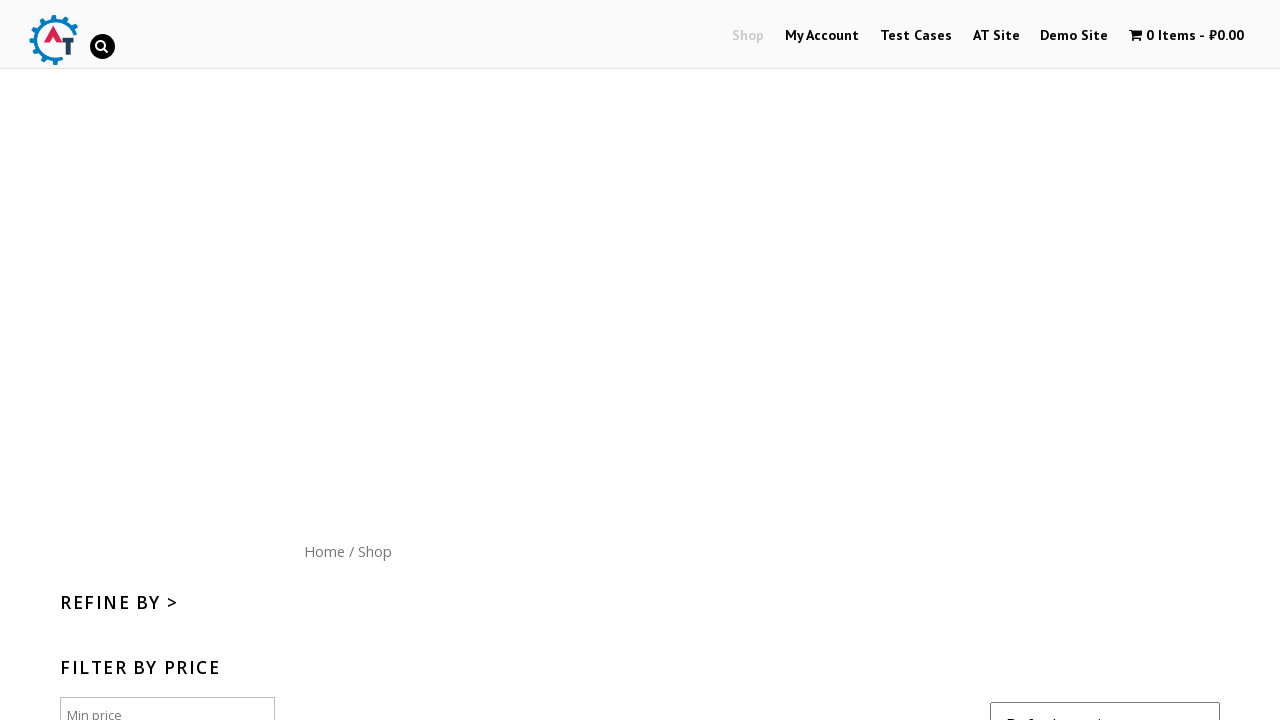

Added product ID 182 to cart at (1115, 361) on [data-product_id="182"]
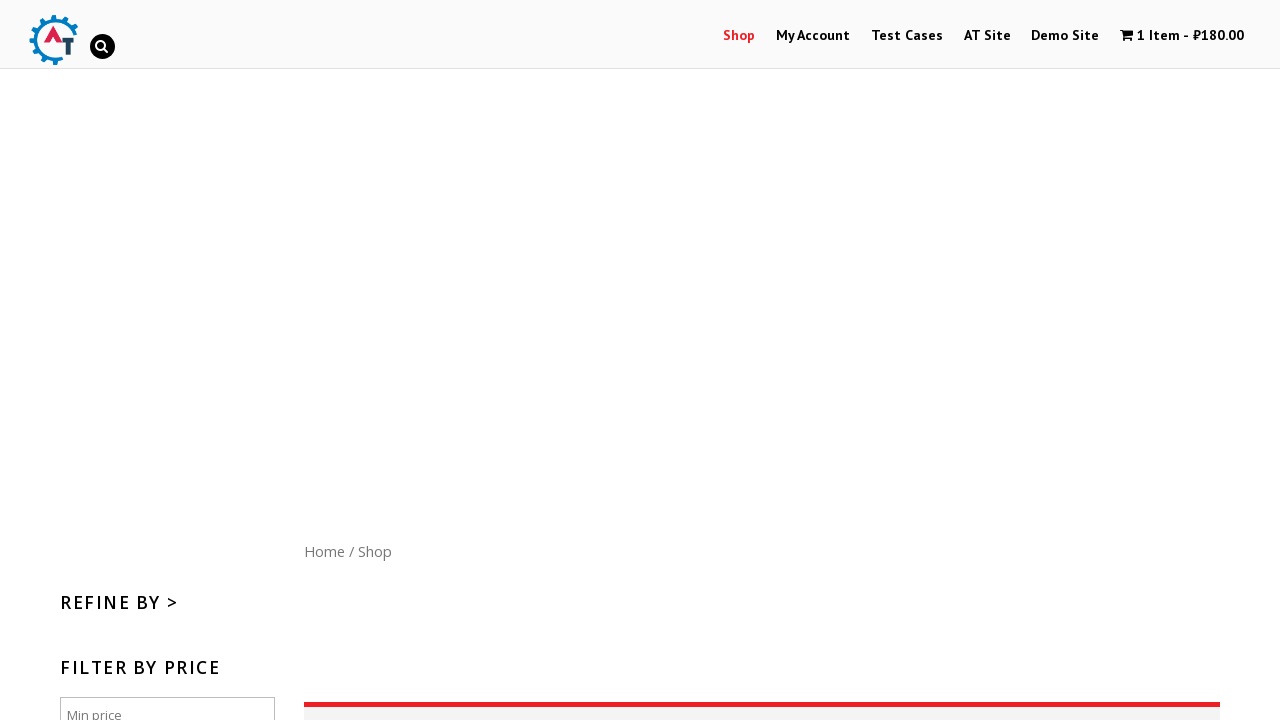

Waited 3 seconds for cart to update
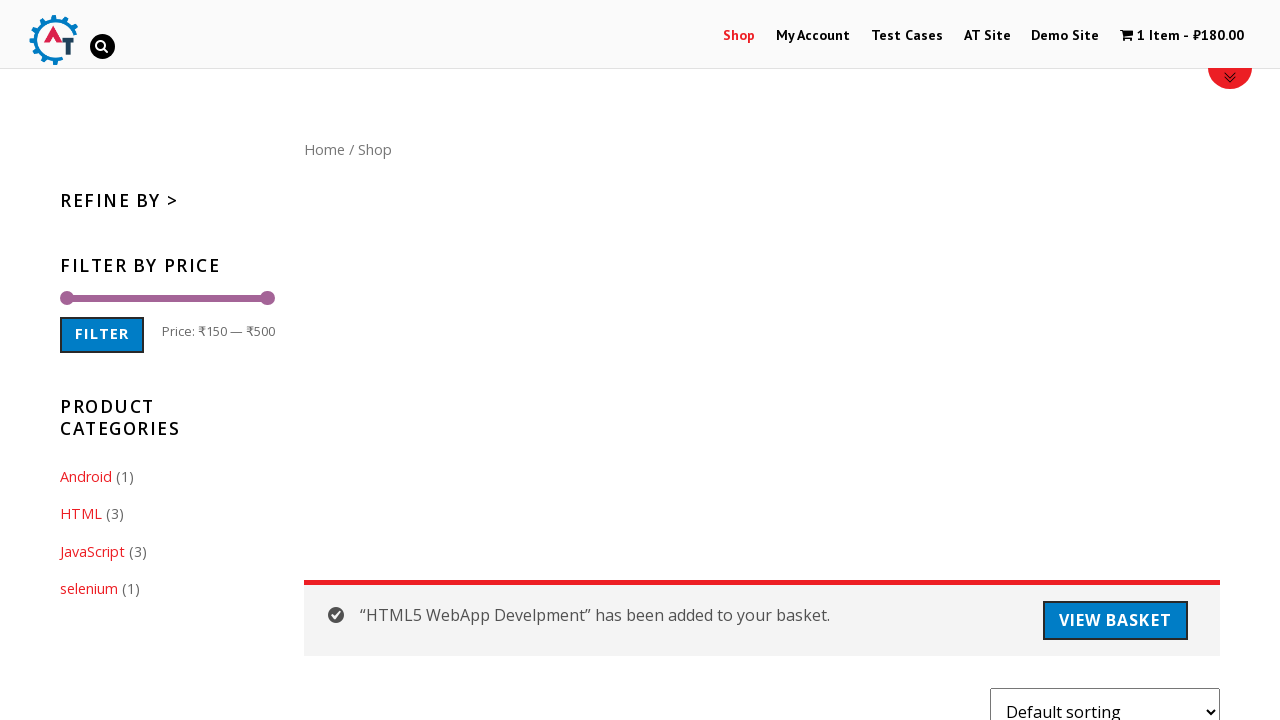

Clicked shopping cart icon to view cart at (1127, 35) on .wpmenucart-icon-shopping-cart-0
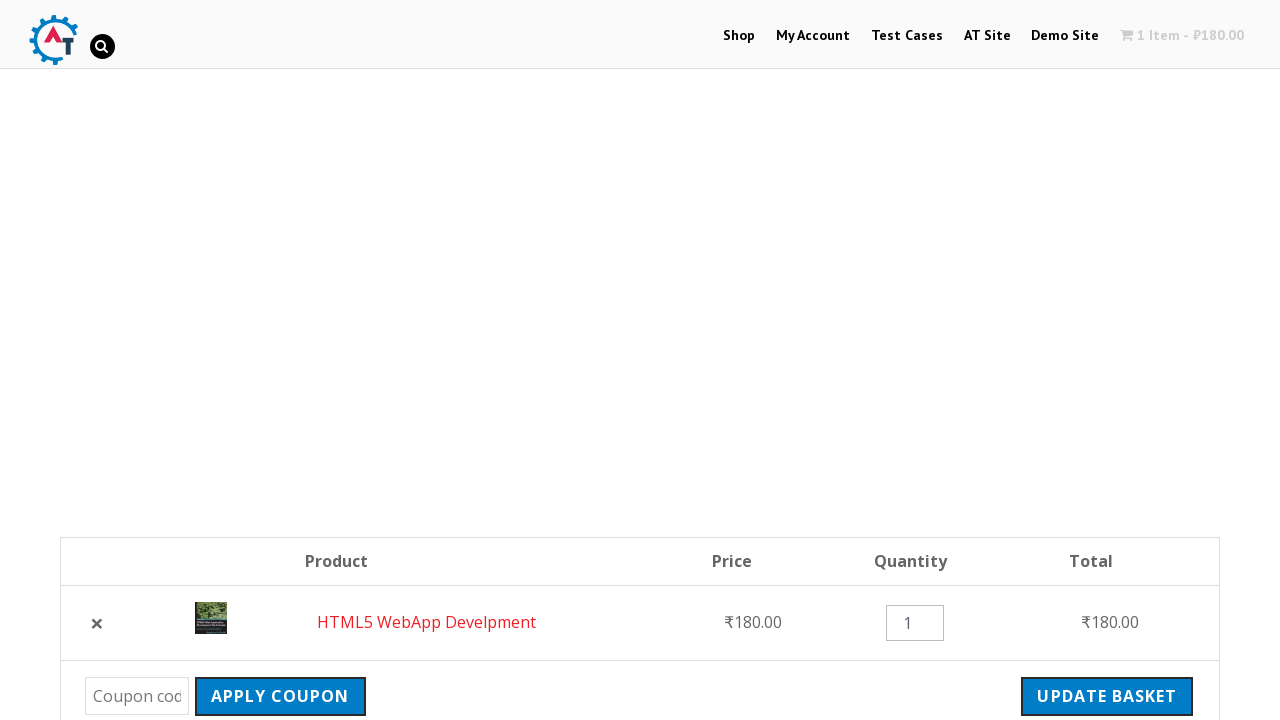

Verified cart subtotal price is ₹180.00
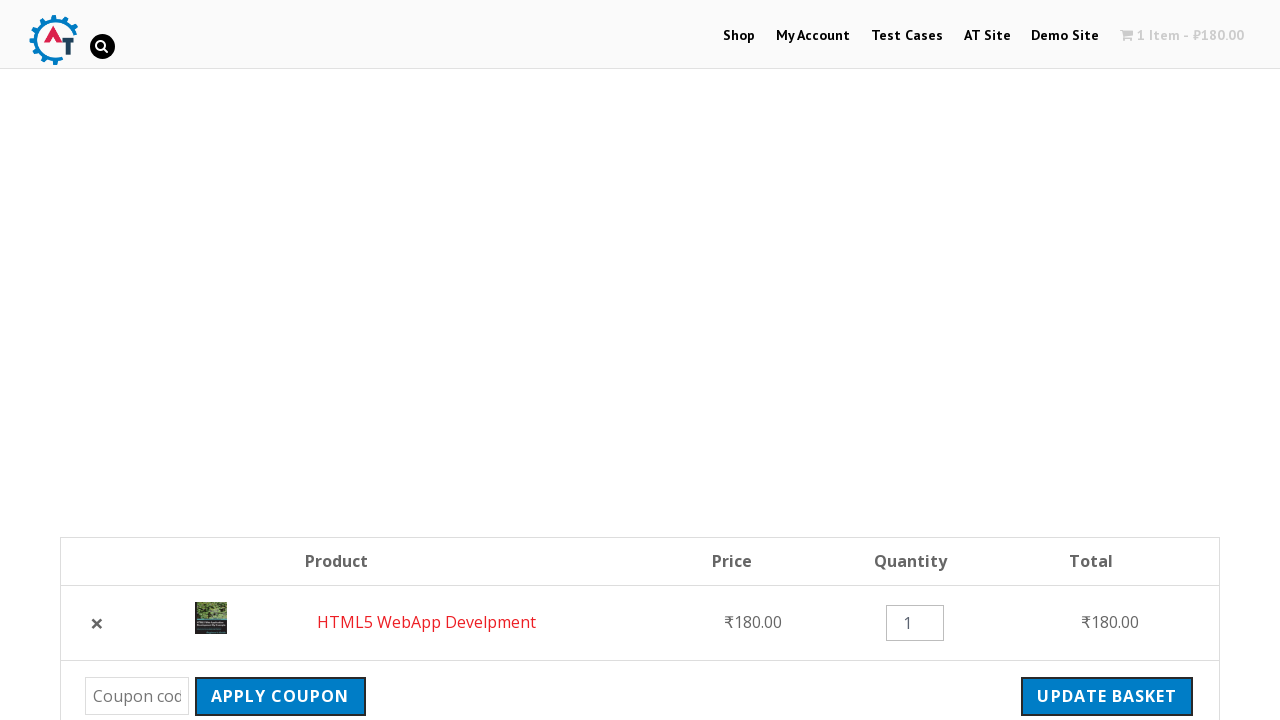

Verified cart total price is ₹183.60
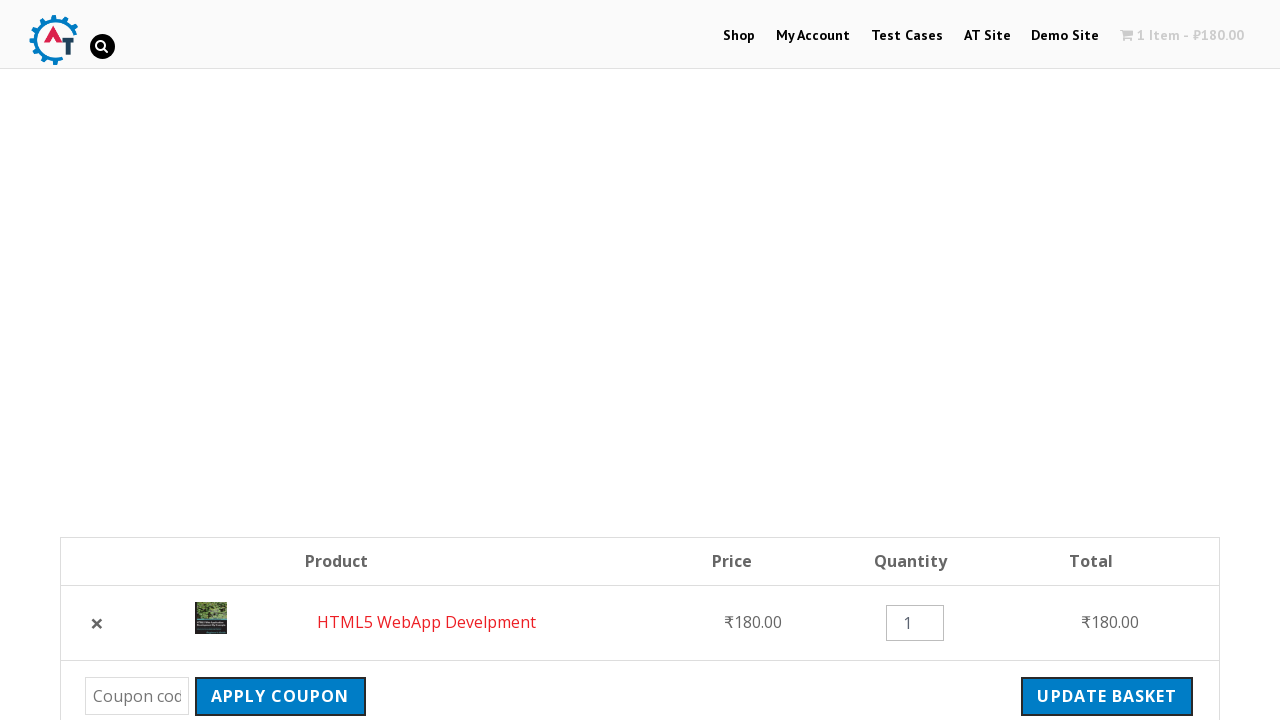

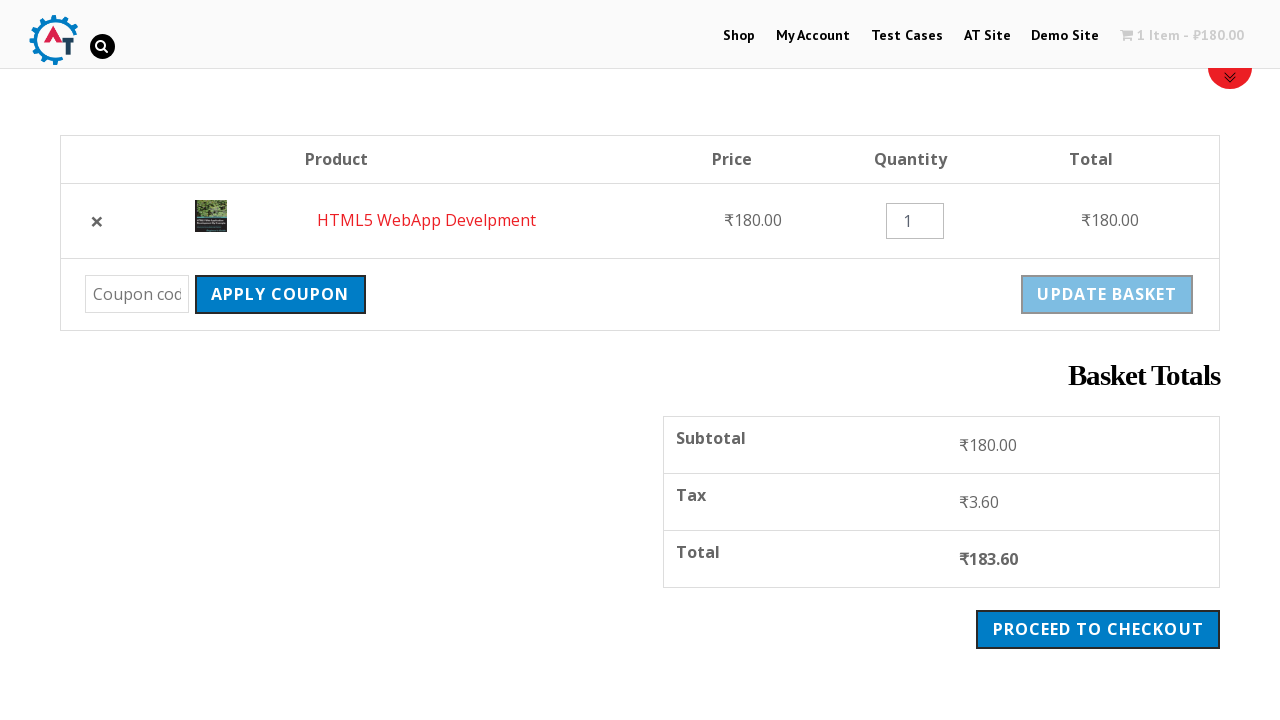